Tests scooter rental flow by clicking the bottom order button, filling customer information form, then filling rental details and confirming the order.

Starting URL: https://qa-scooter.praktikum-services.ru/

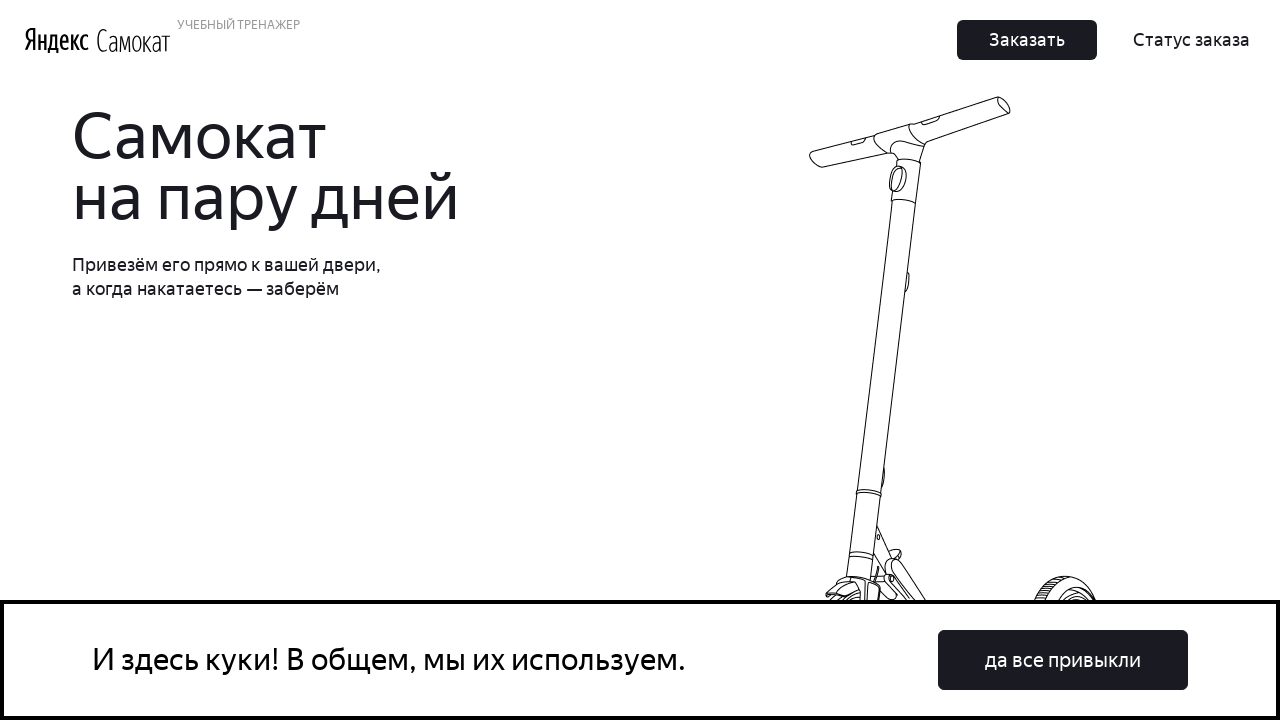

Scrolled order button into view at bottom of page
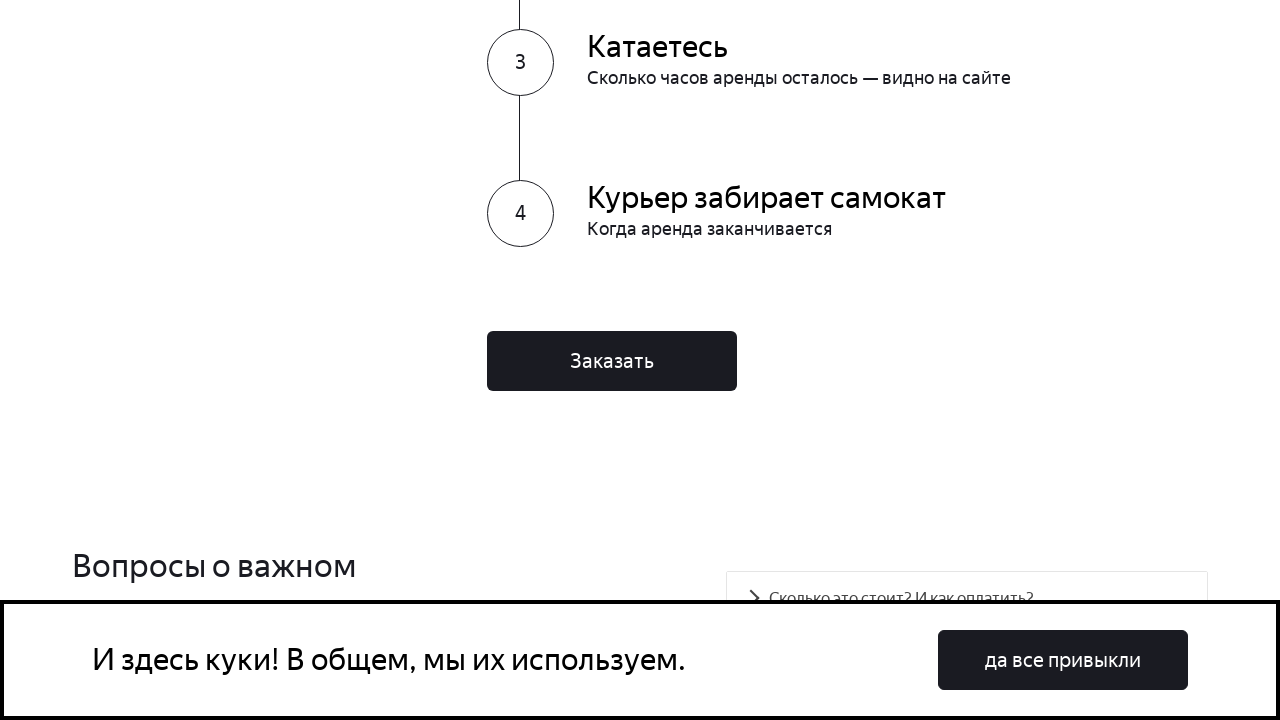

Clicked bottom order button to start rental flow at (612, 361) on xpath=//div[@class='Home_FinishButton__1_cWm']/button[contains(@class, 'Button_B
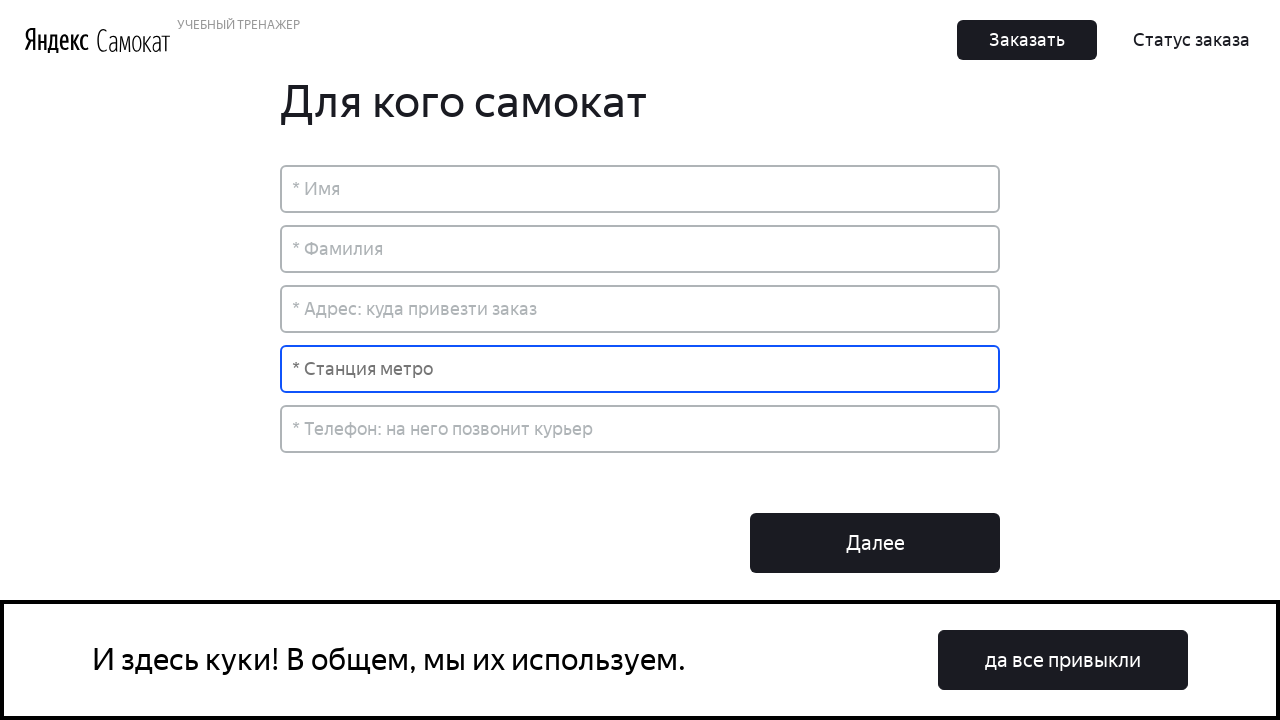

Filled first name field with 'Виктор' on input[placeholder*='Имя']
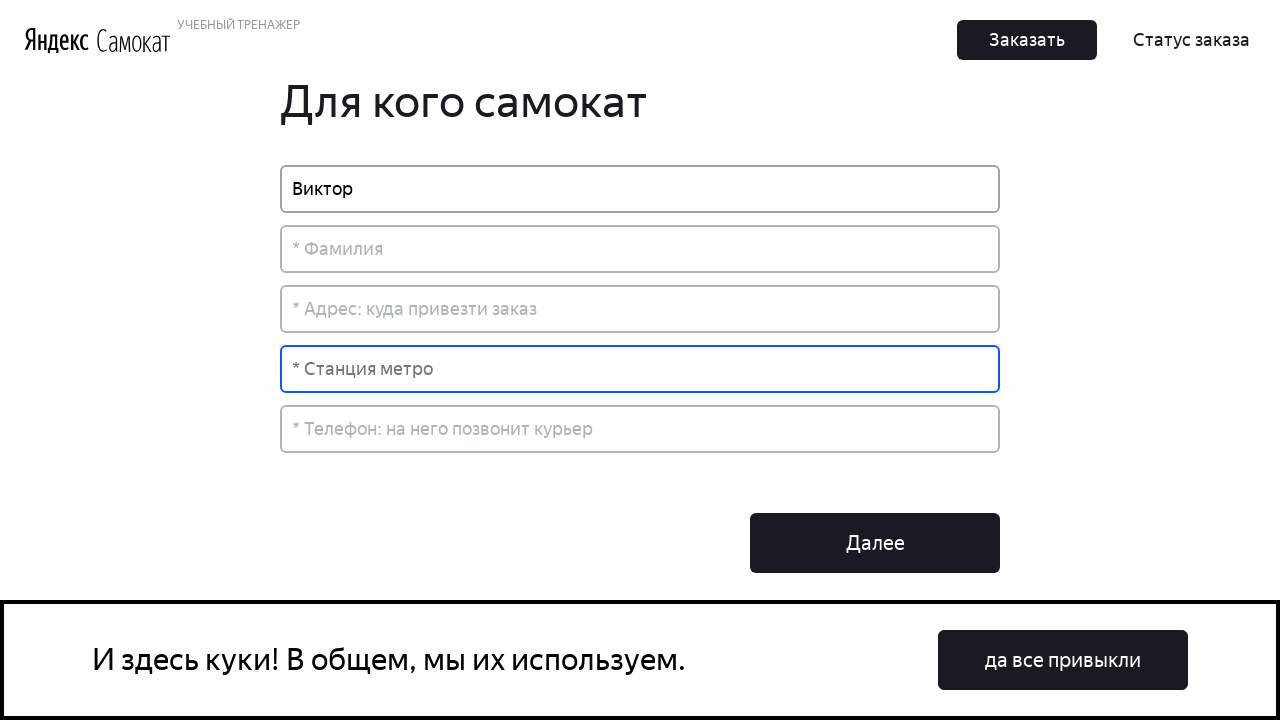

Filled last name field with 'Петров' on input[placeholder*='Фамилия']
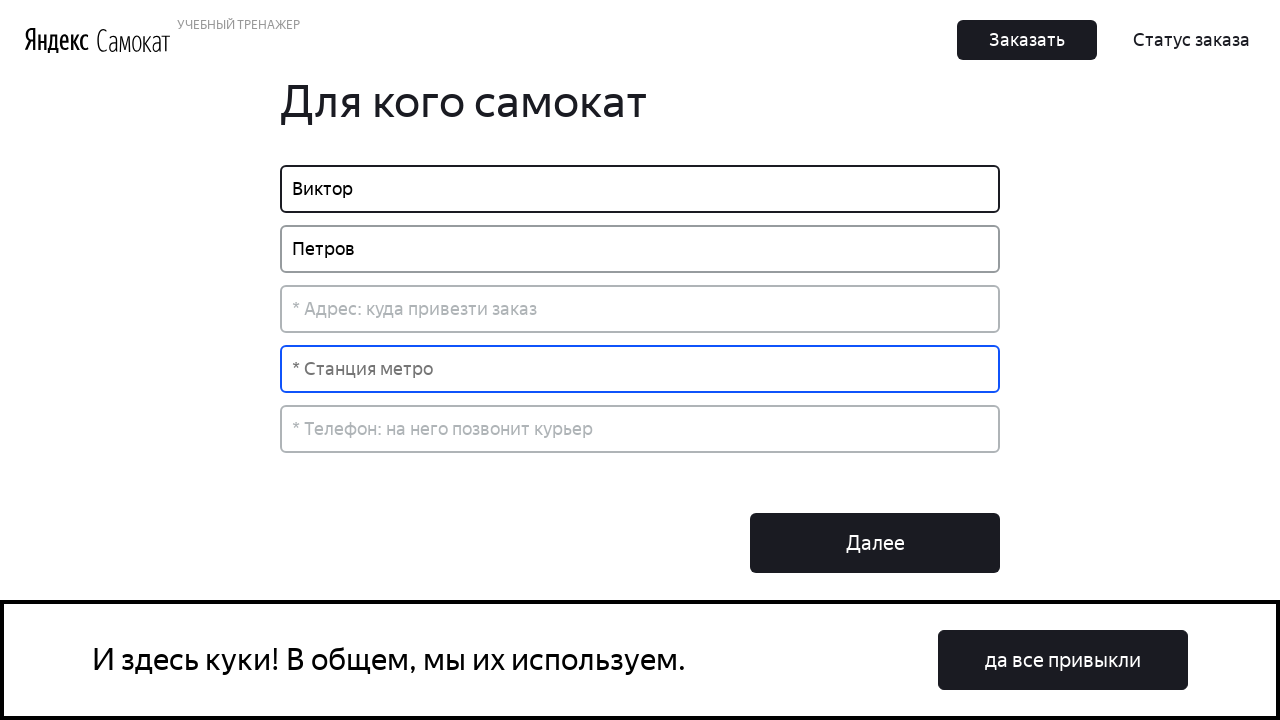

Filled address field with 'Ленина, 45' on input[placeholder*='Адрес']
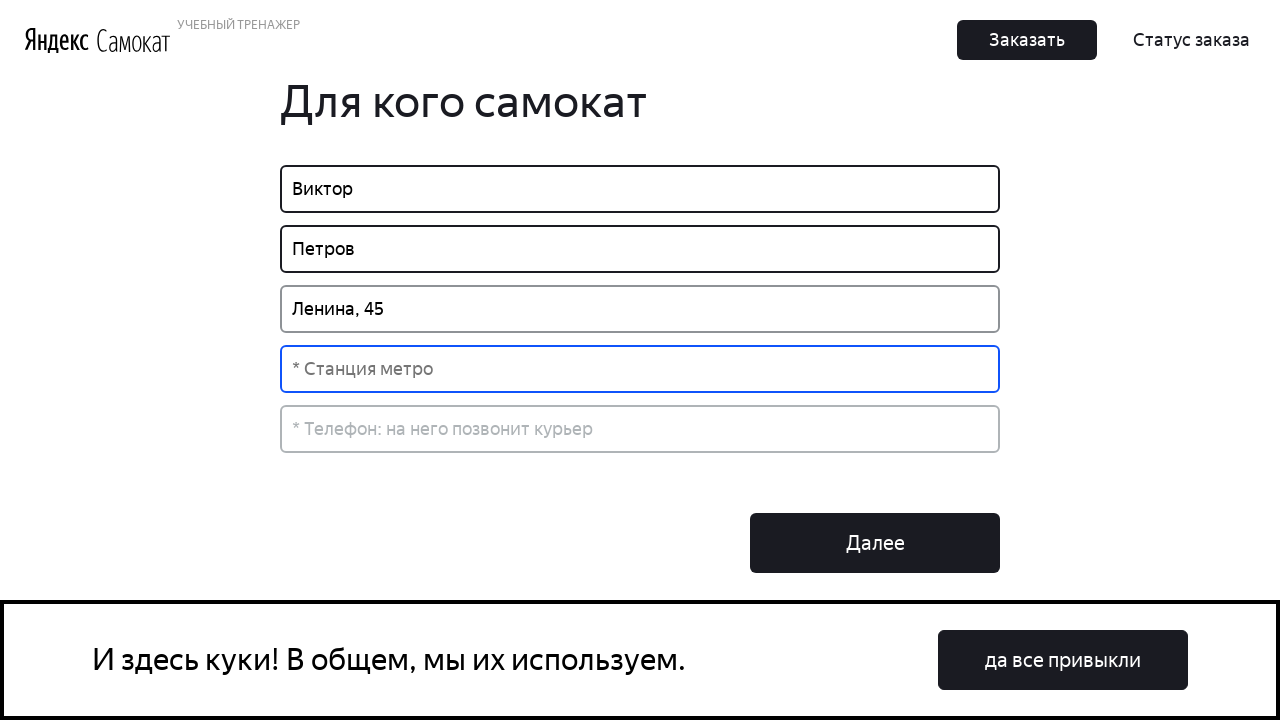

Clicked subway station dropdown at (640, 369) on input[placeholder*='метро']
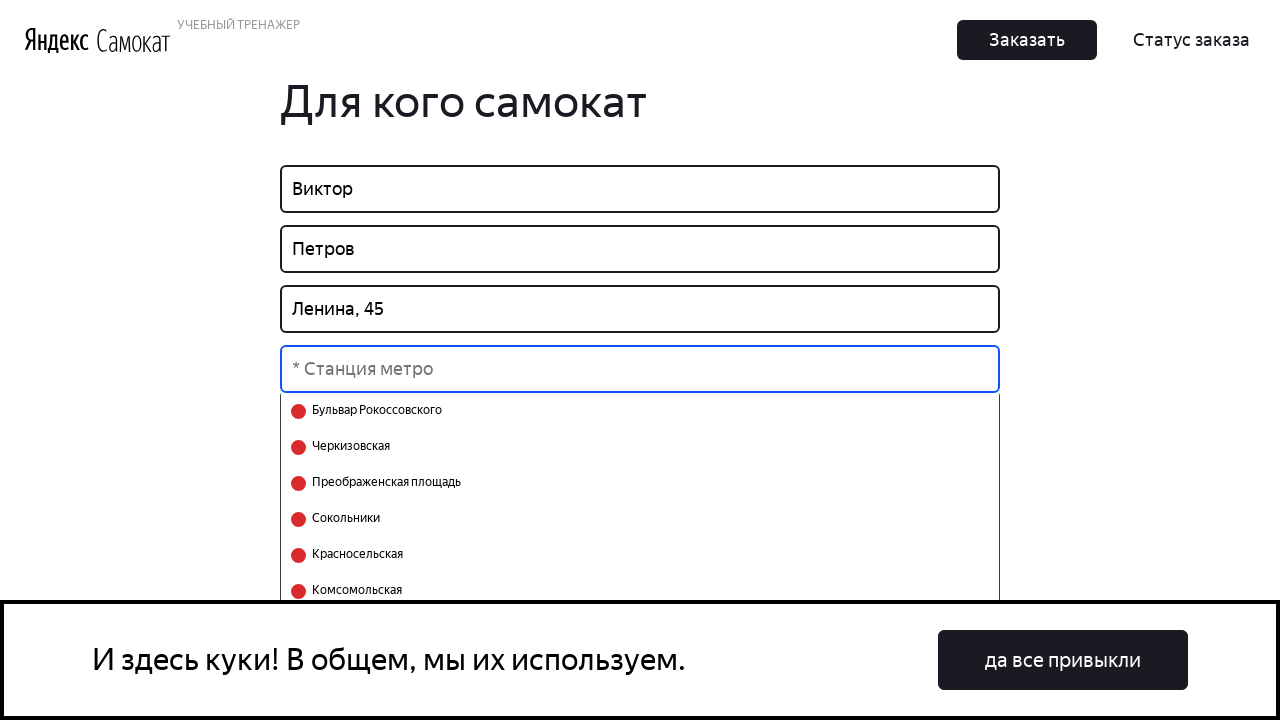

Selected ВДНХ subway station at (326, 573) on text=ВДНХ
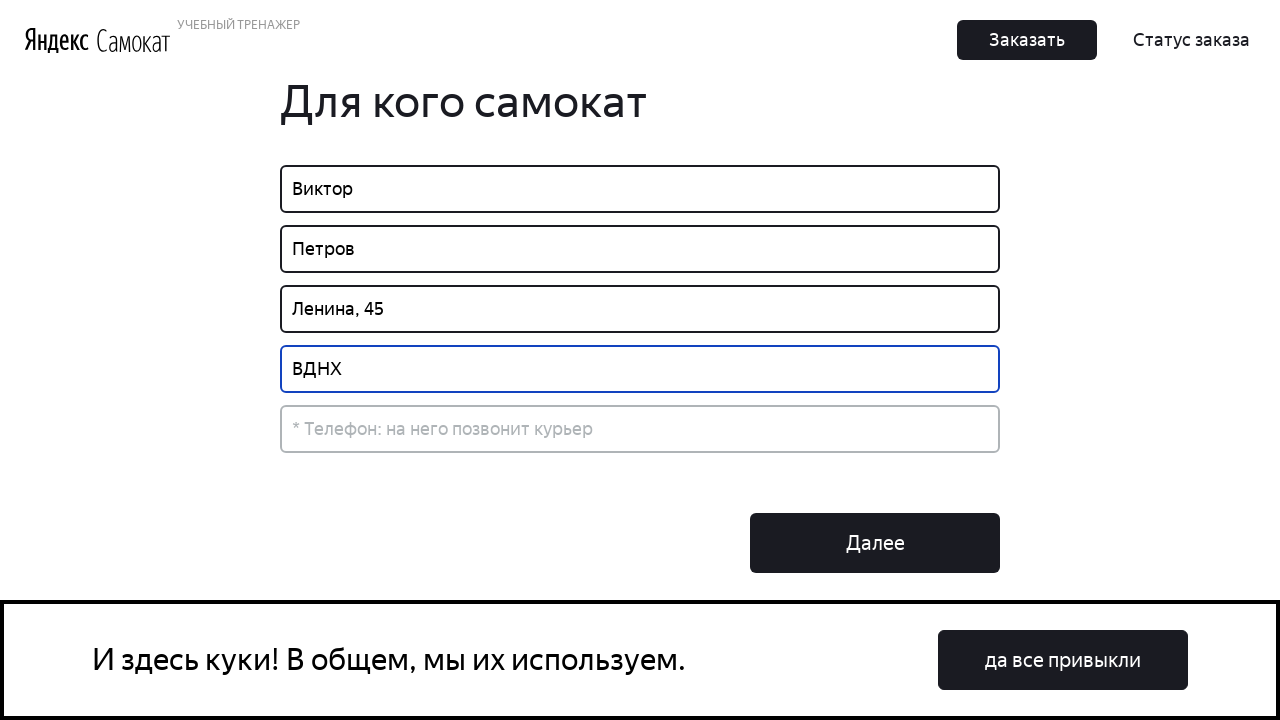

Filled phone number field with '79991234567' on input[placeholder*='Телефон']
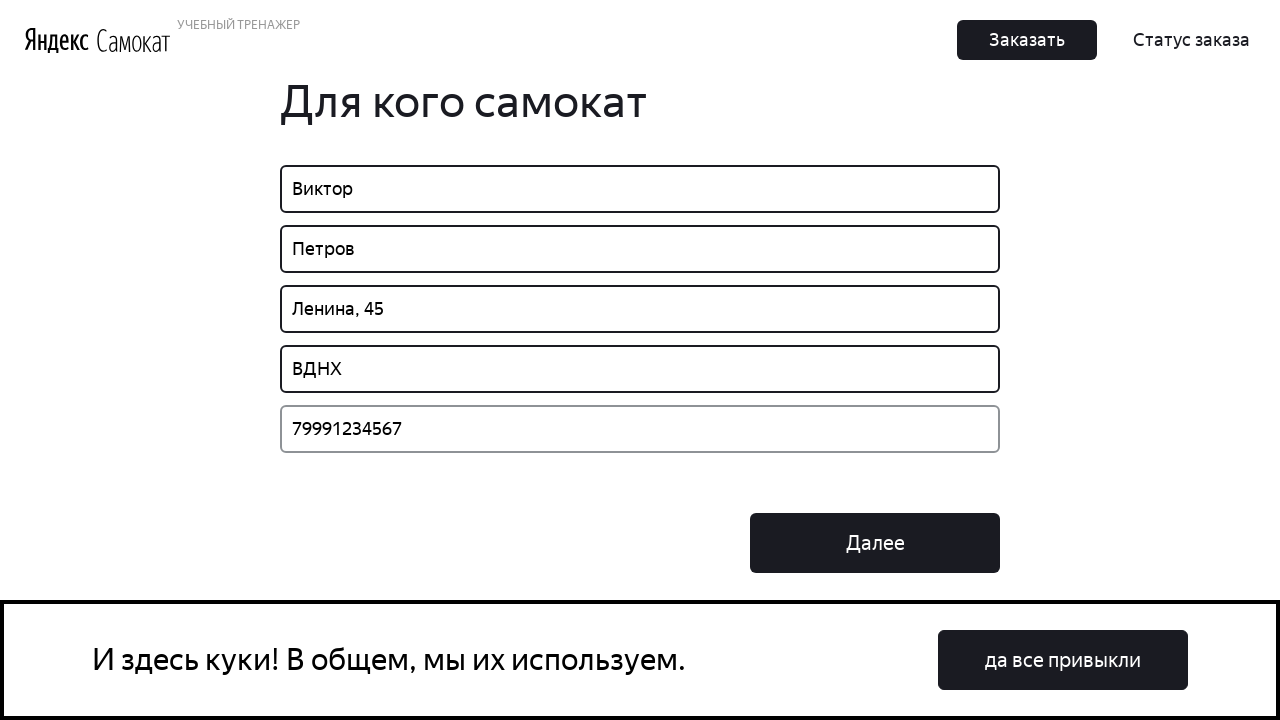

Clicked Далее button to proceed to rental details form at (875, 543) on button:has-text('Далее')
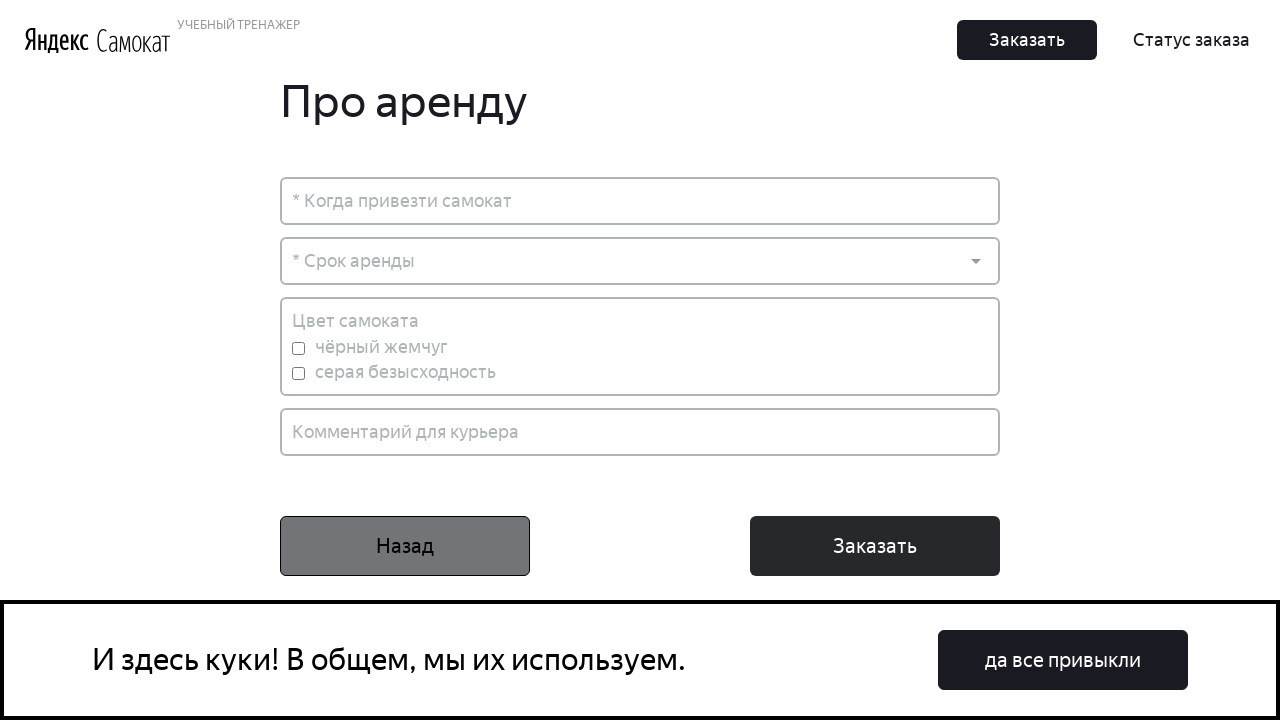

Filled delivery date field with '10.03.2024' on input[placeholder*='Когда']
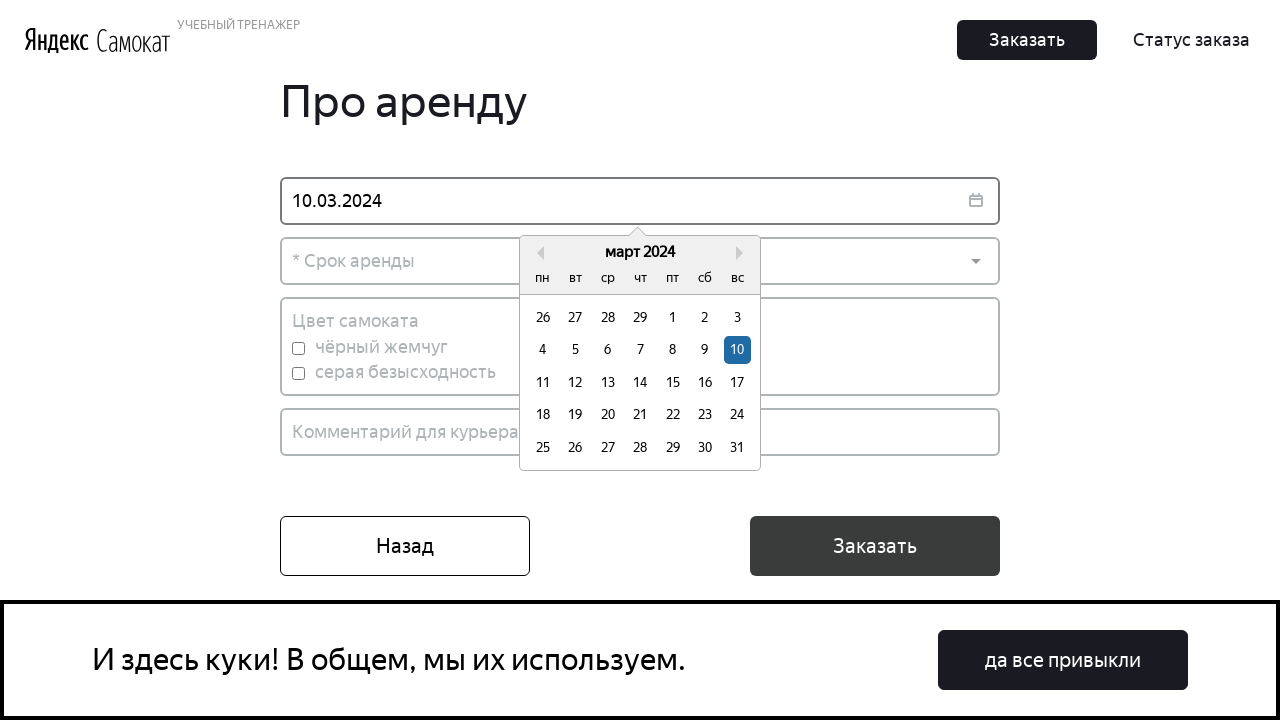

Pressed Escape to close date picker
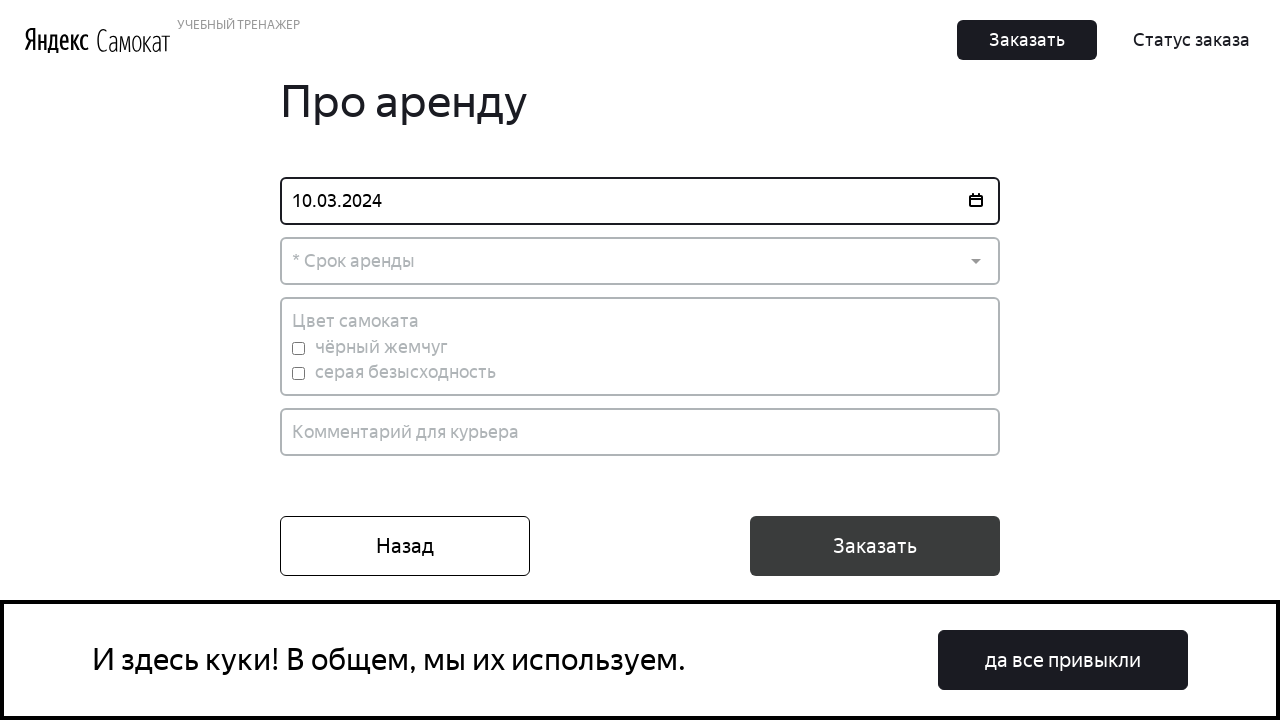

Clicked rental period dropdown at (640, 261) on .Dropdown-control
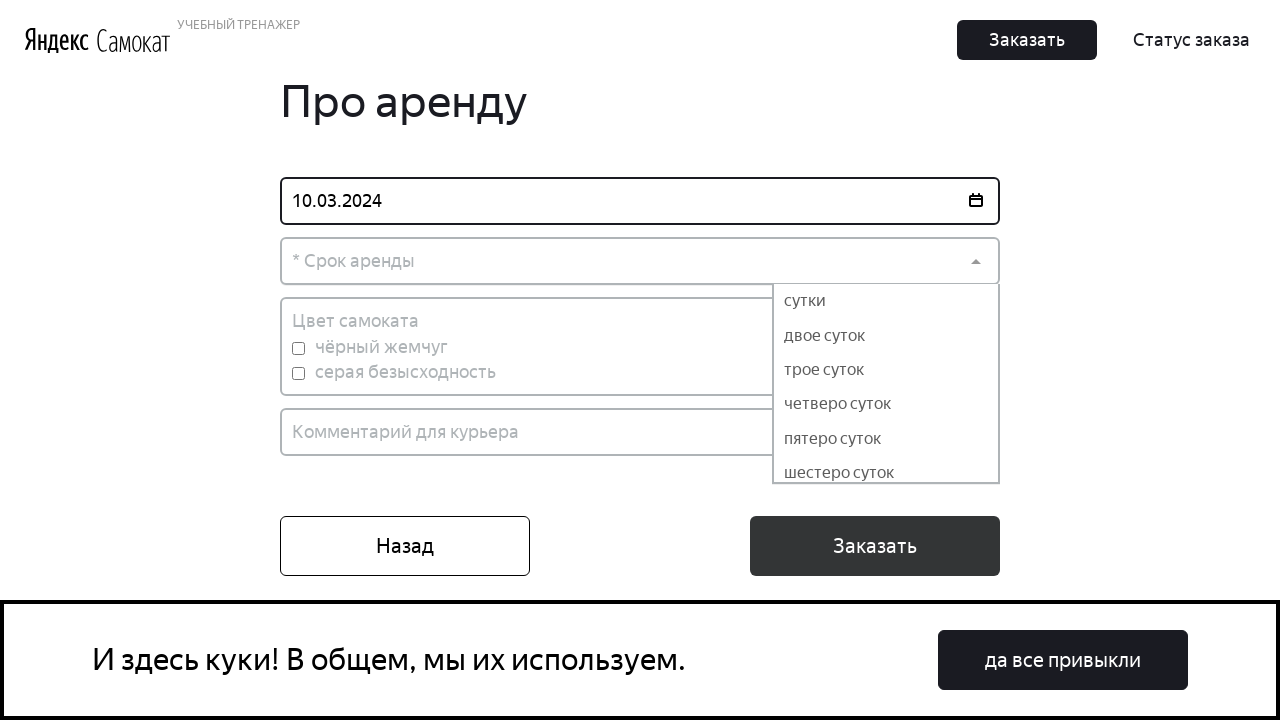

Selected 'двое суток' rental period at (886, 336) on text=двое суток
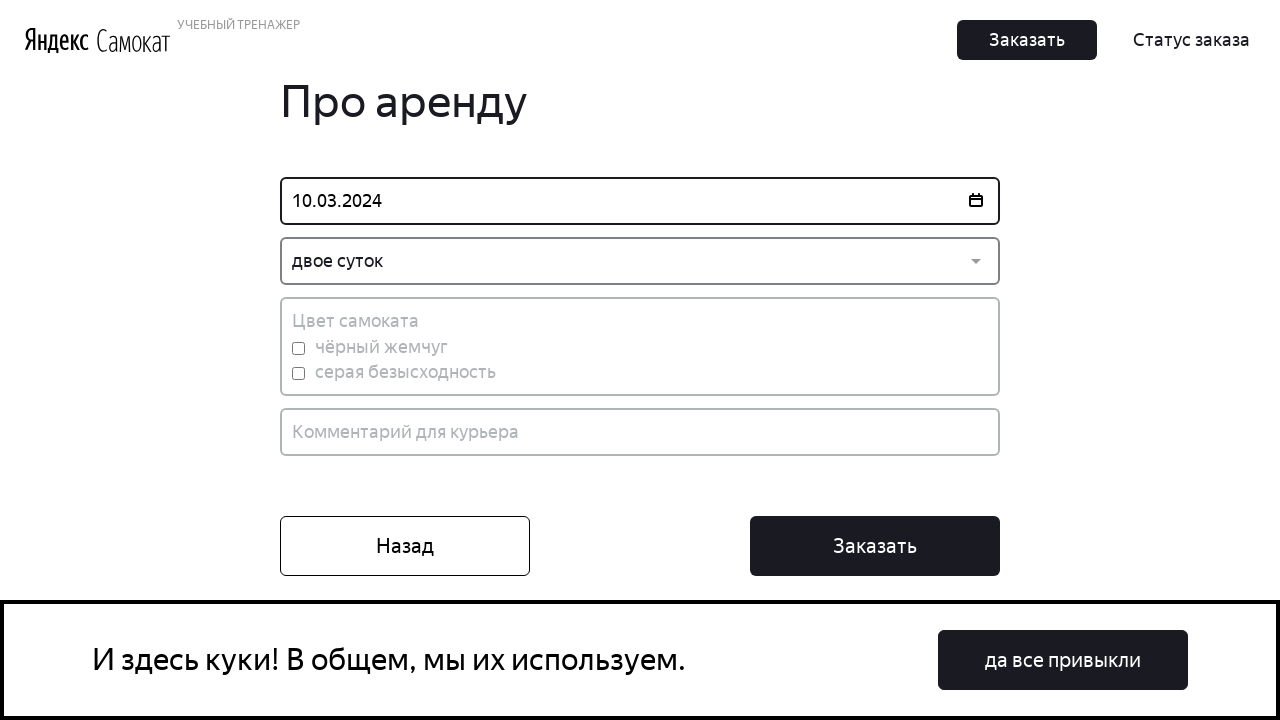

Selected 'чёрный жемчуг' scooter color at (298, 348) on label:has-text('чёрный жемчуг')
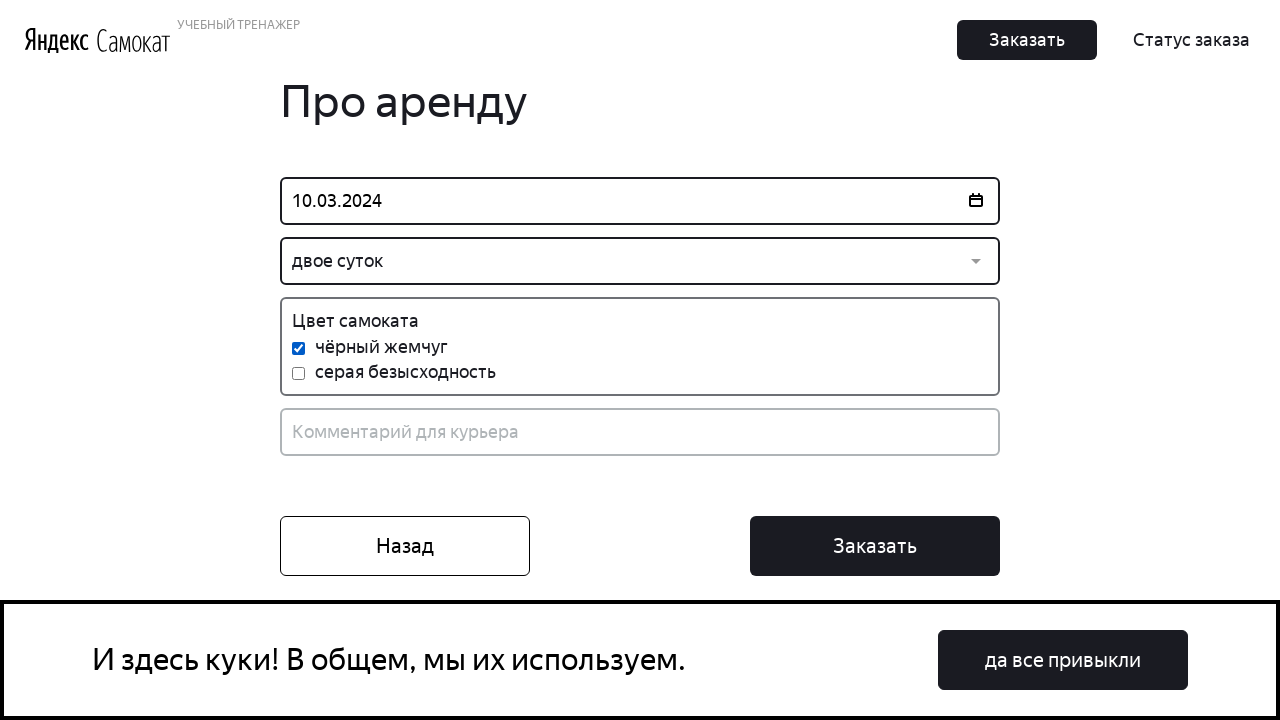

Filled courier comment field with 'позвоните заранее' on input[placeholder*='Комментарий']
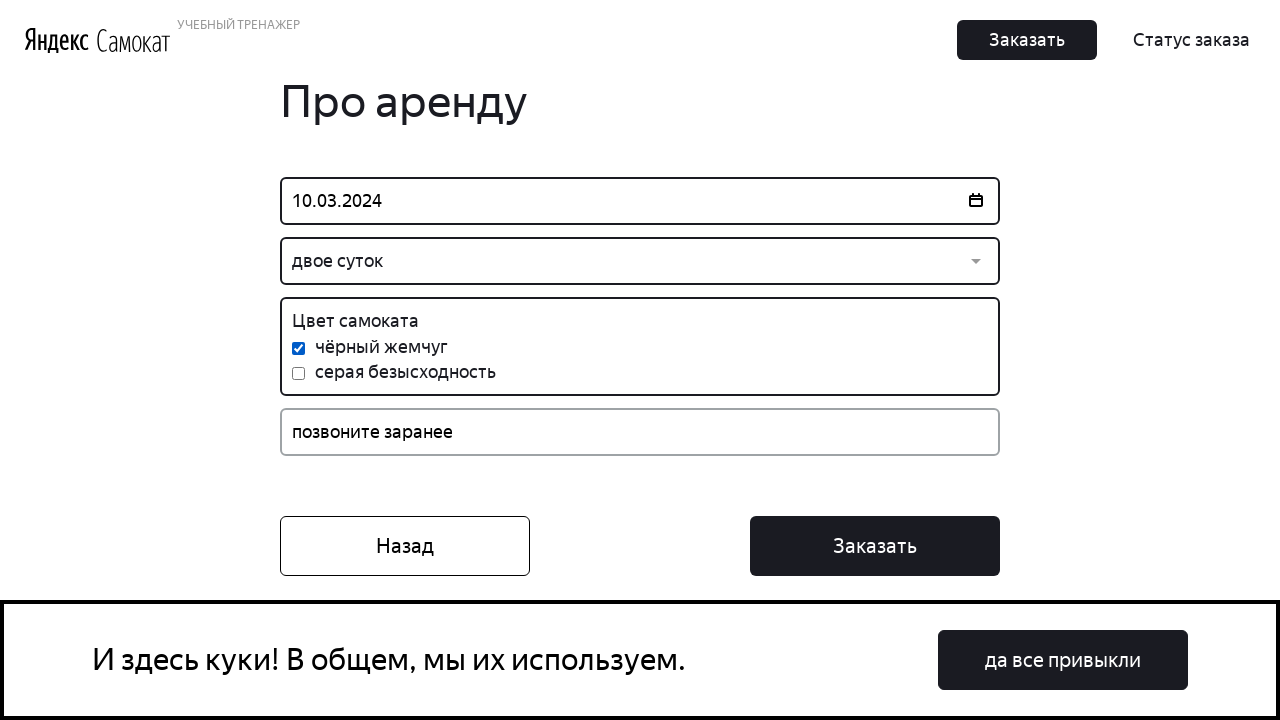

Clicked Заказать button to place order at (875, 546) on xpath=//div[@class='Order_Buttons__1xGrp']//button[contains(text(), 'Заказать')]
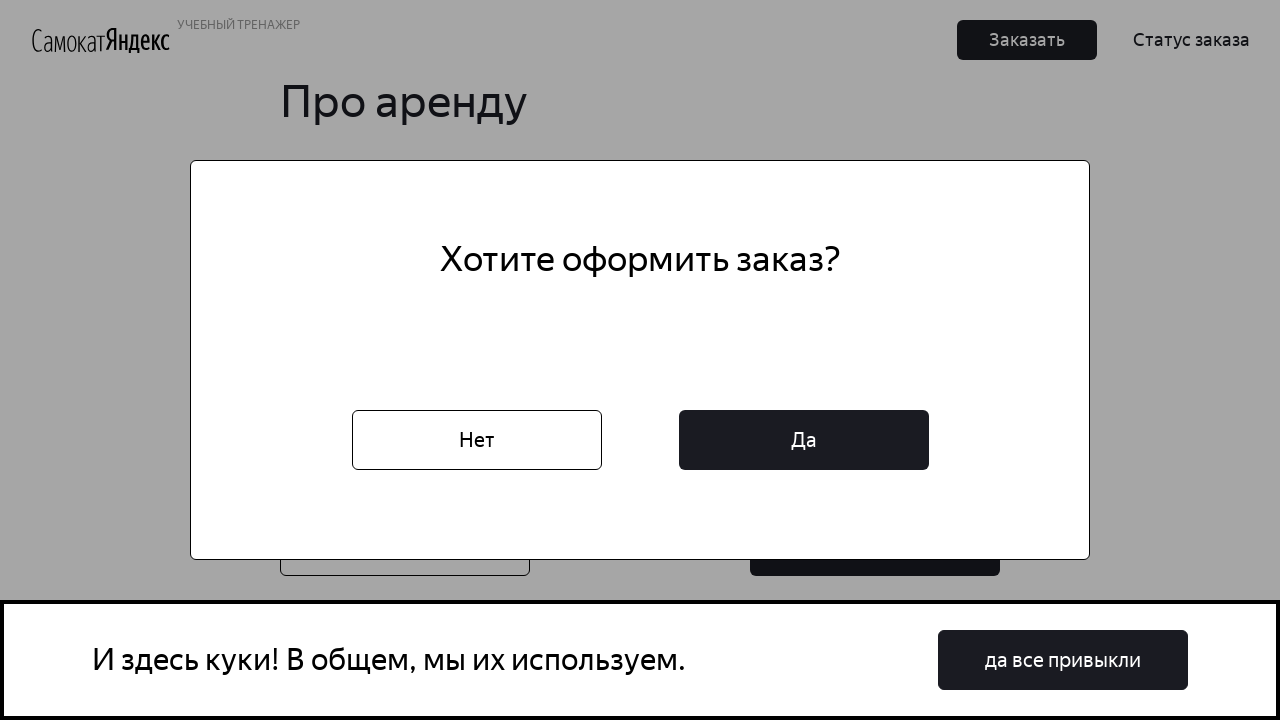

Clicked Да button to confirm order at (804, 440) on button:has-text('Да')
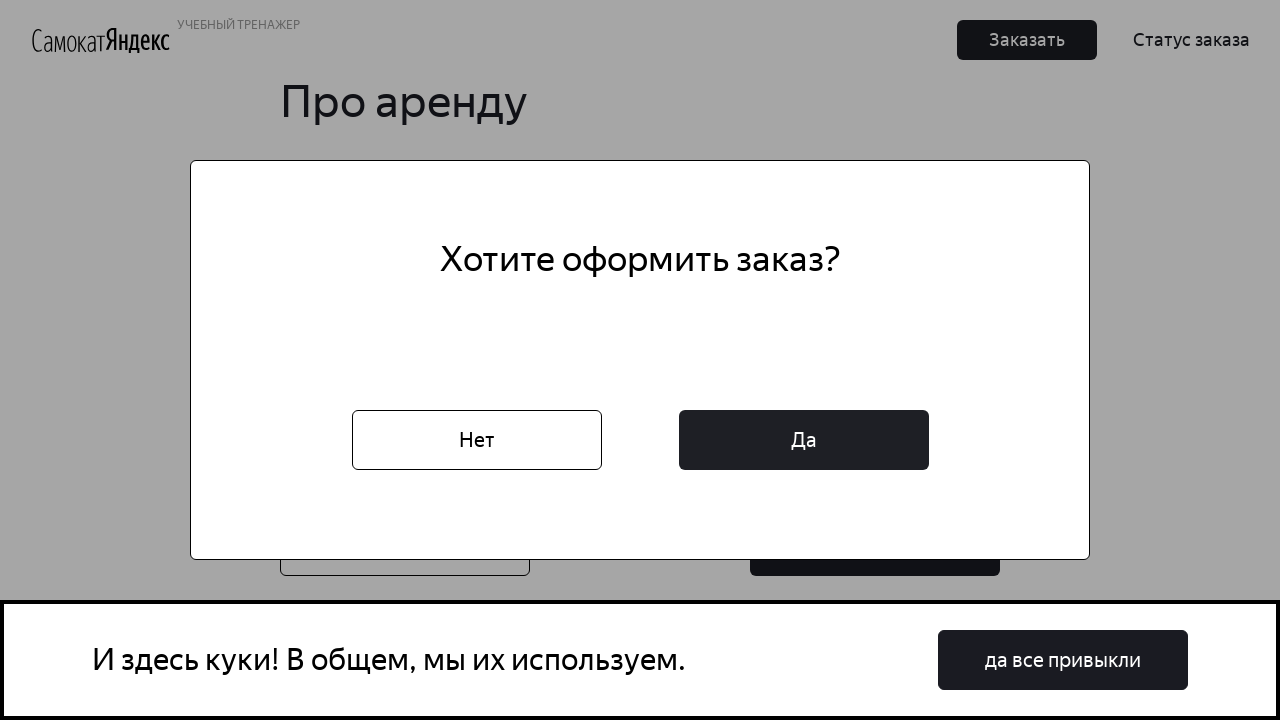

Waited 3 seconds for order confirmation to complete
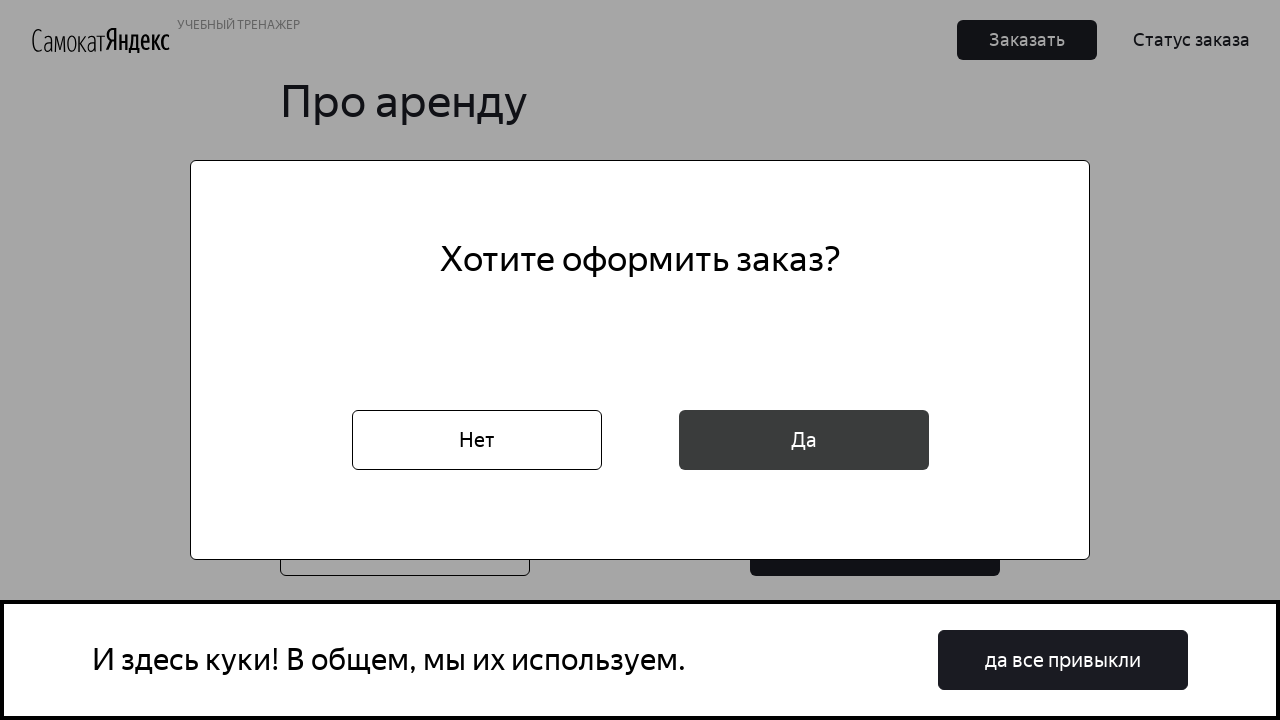

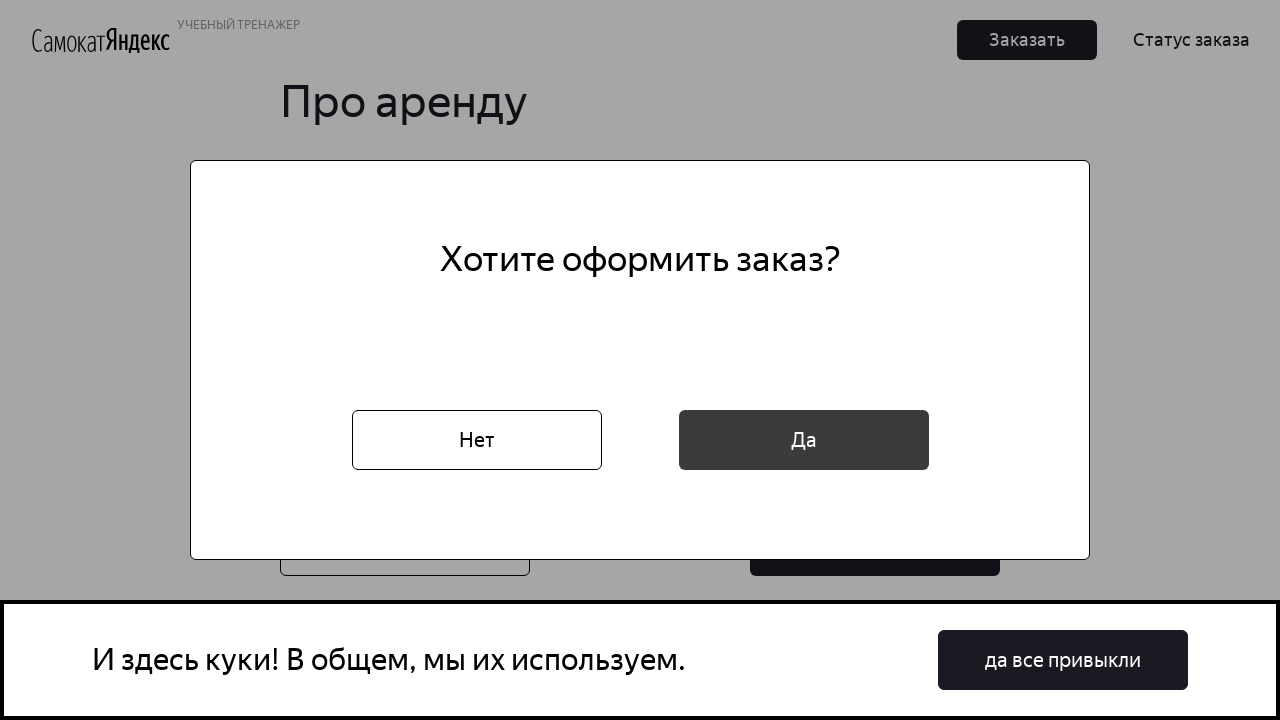